Selects an option from dropdown by its index position

Starting URL: https://the-internet.herokuapp.com/dropdown

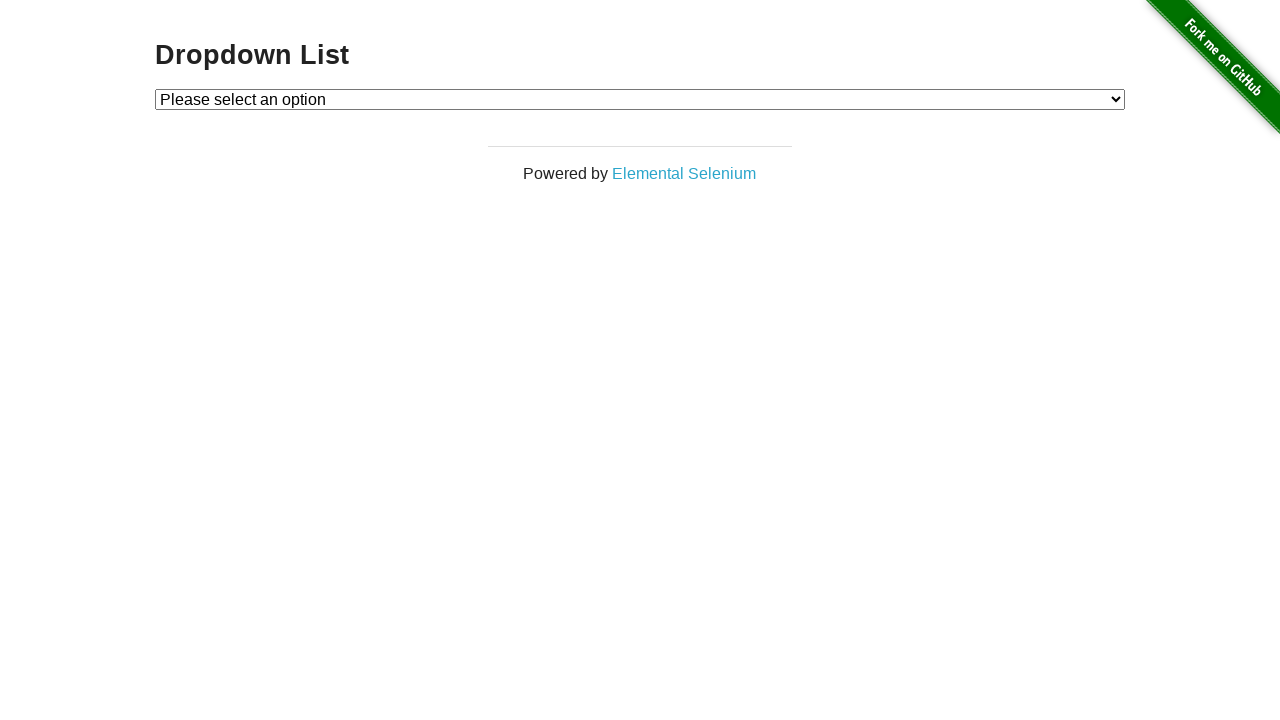

Navigated to dropdown test page
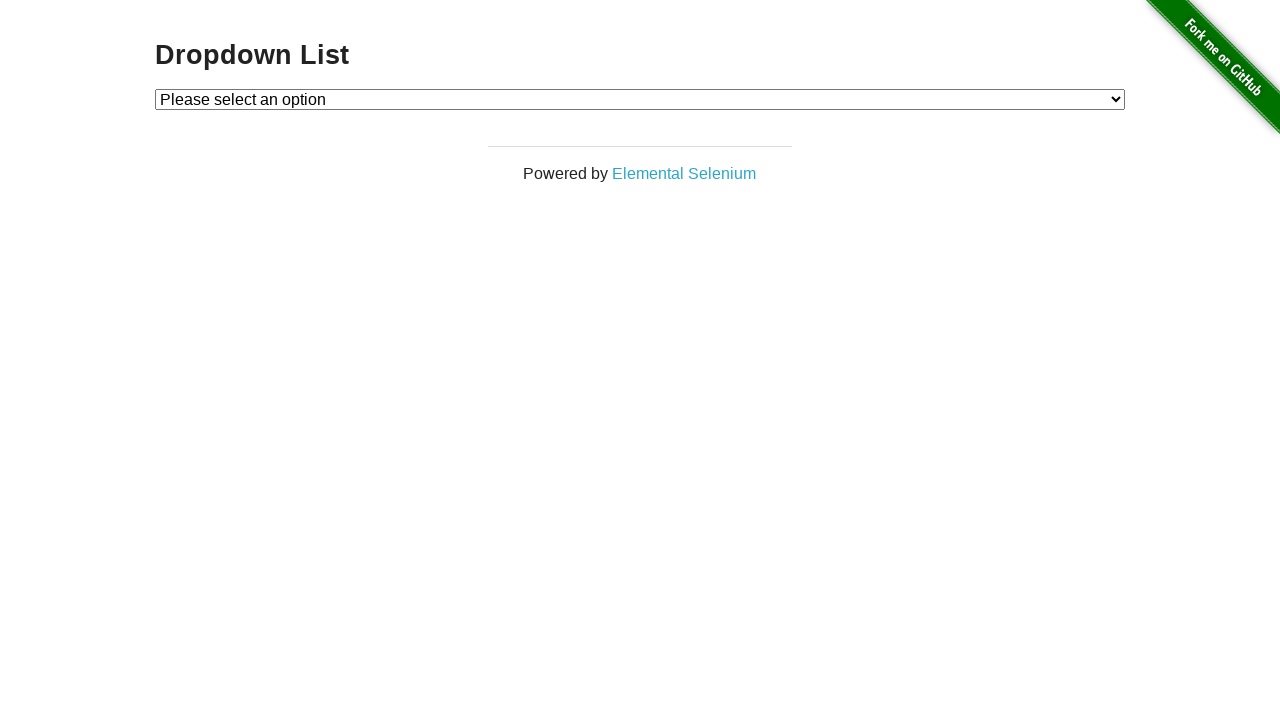

Selected option at index 1 from dropdown on select#dropdown
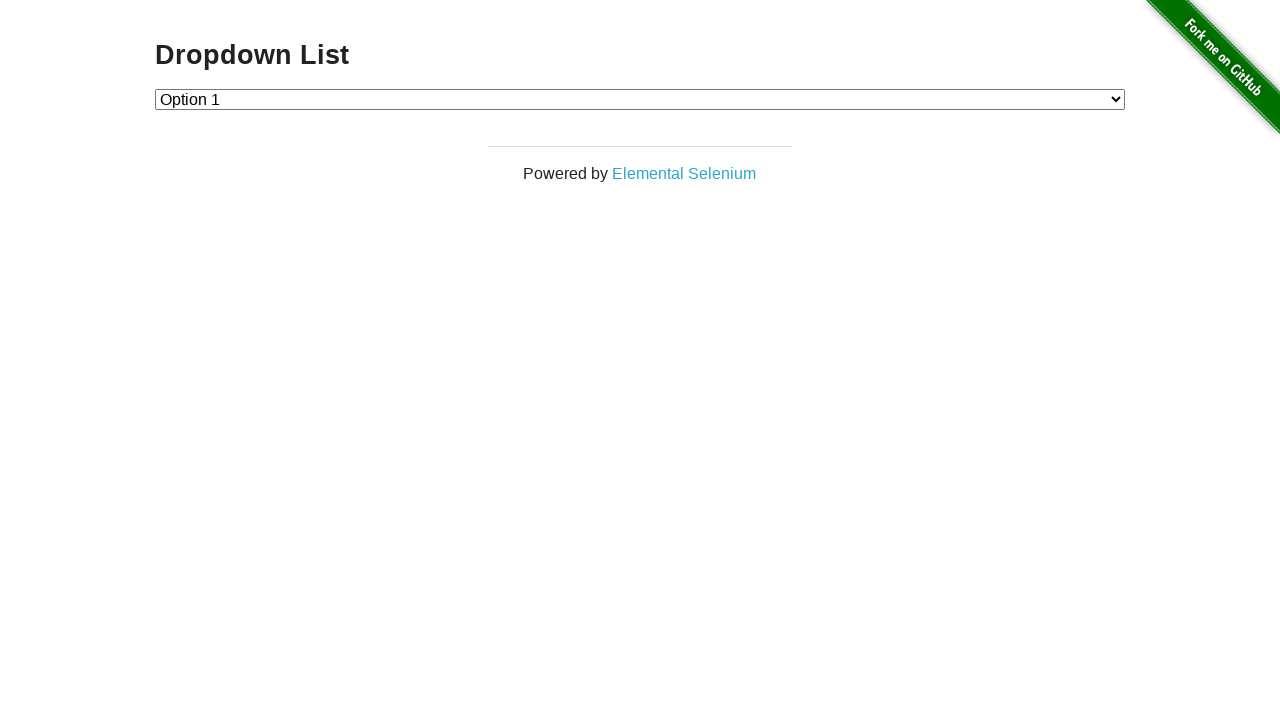

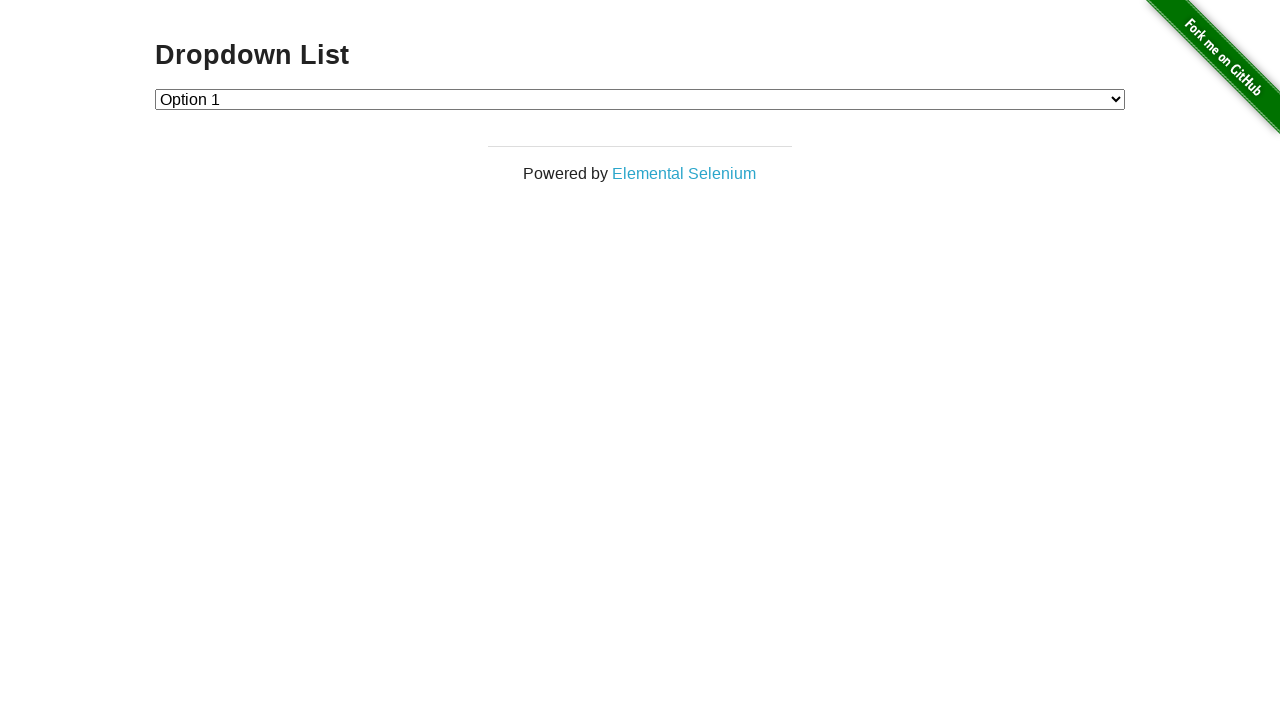